Tests different mouse click actions on buttons including single click, right click, and double click

Starting URL: https://demoqa.com/buttons

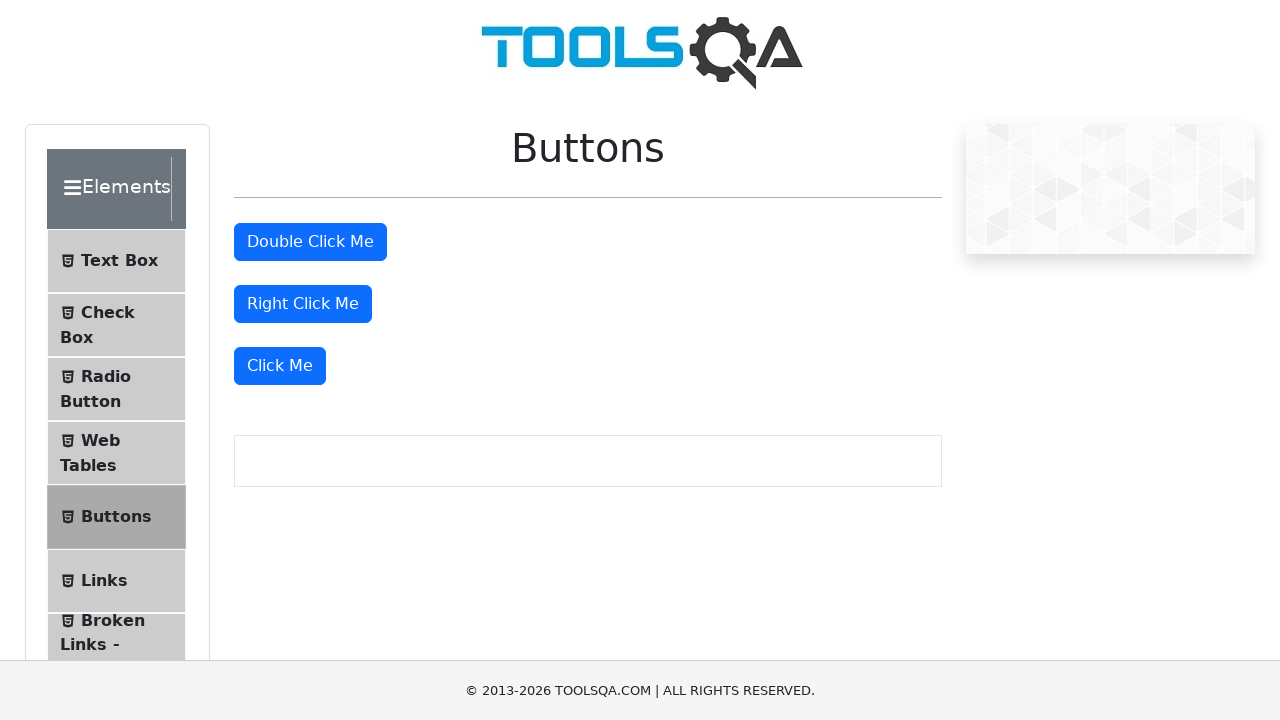

Performed single click on button at (280, 366) on xpath=(//html//body//div//div//div//div//div//button)[4]
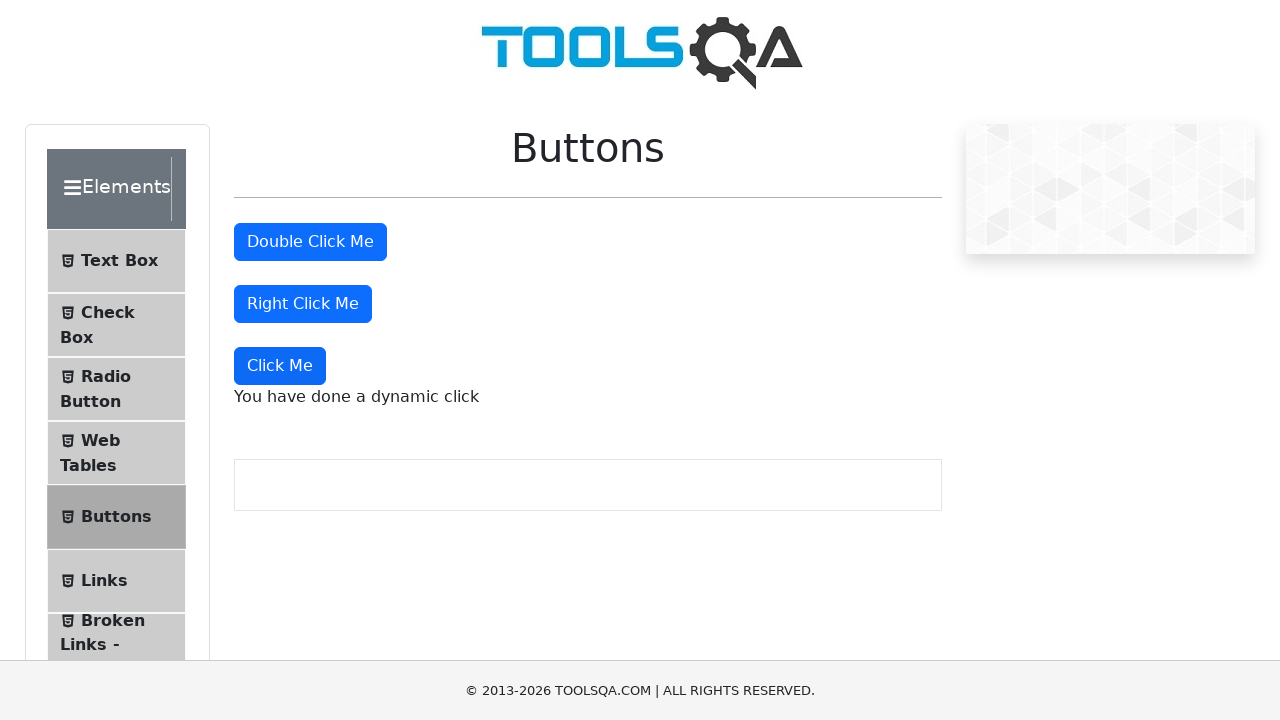

Performed right click on button at (303, 304) on xpath=(//button[@class='btn btn-primary'])[2]
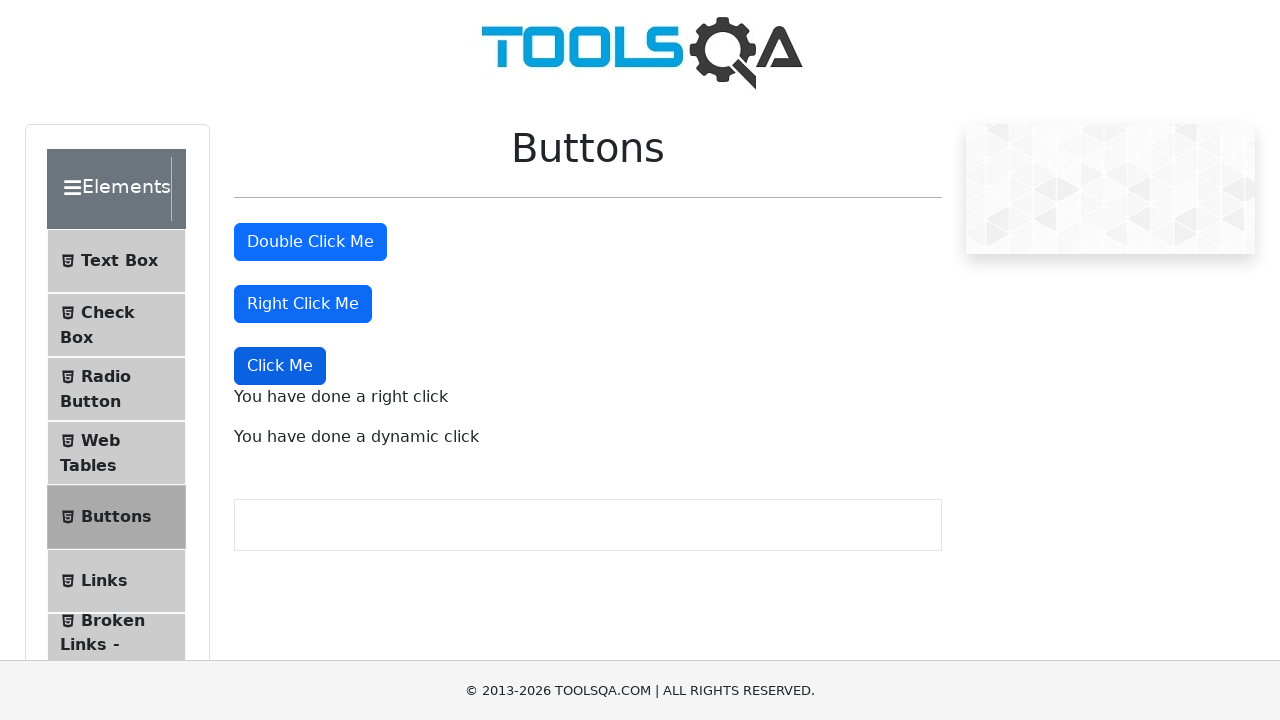

Performed double click on button at (310, 242) on button#doubleClickBtn
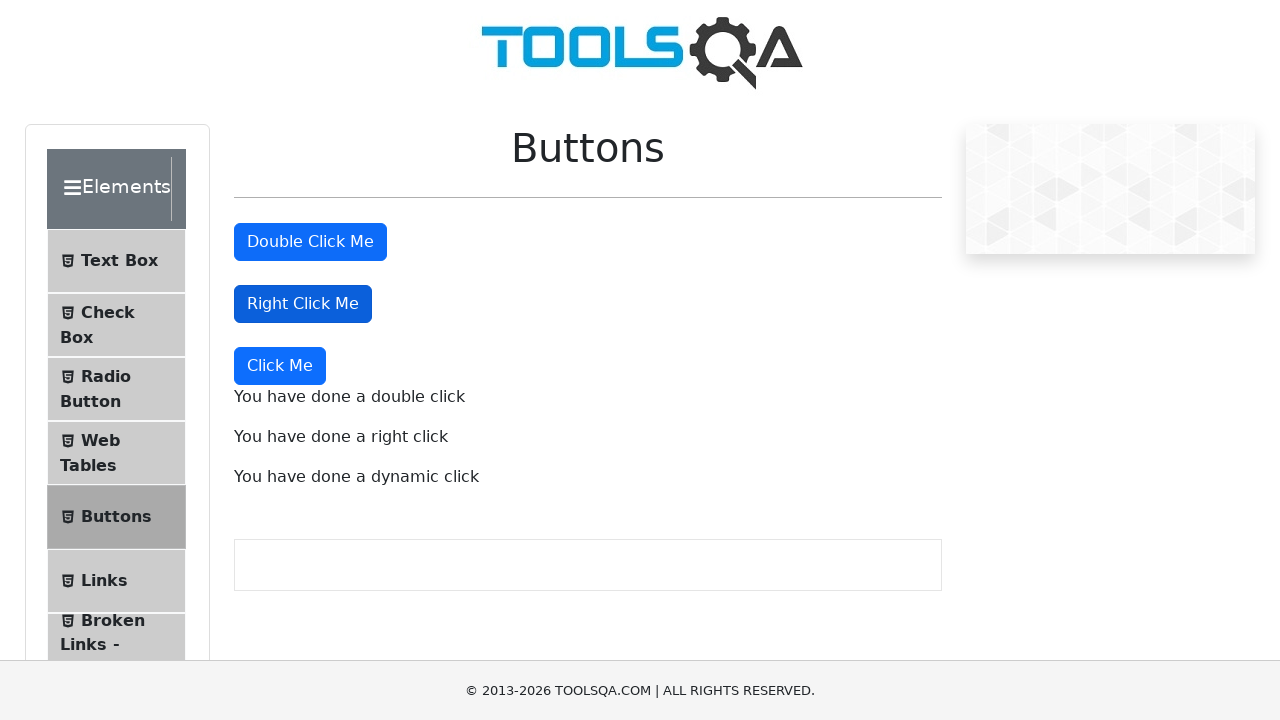

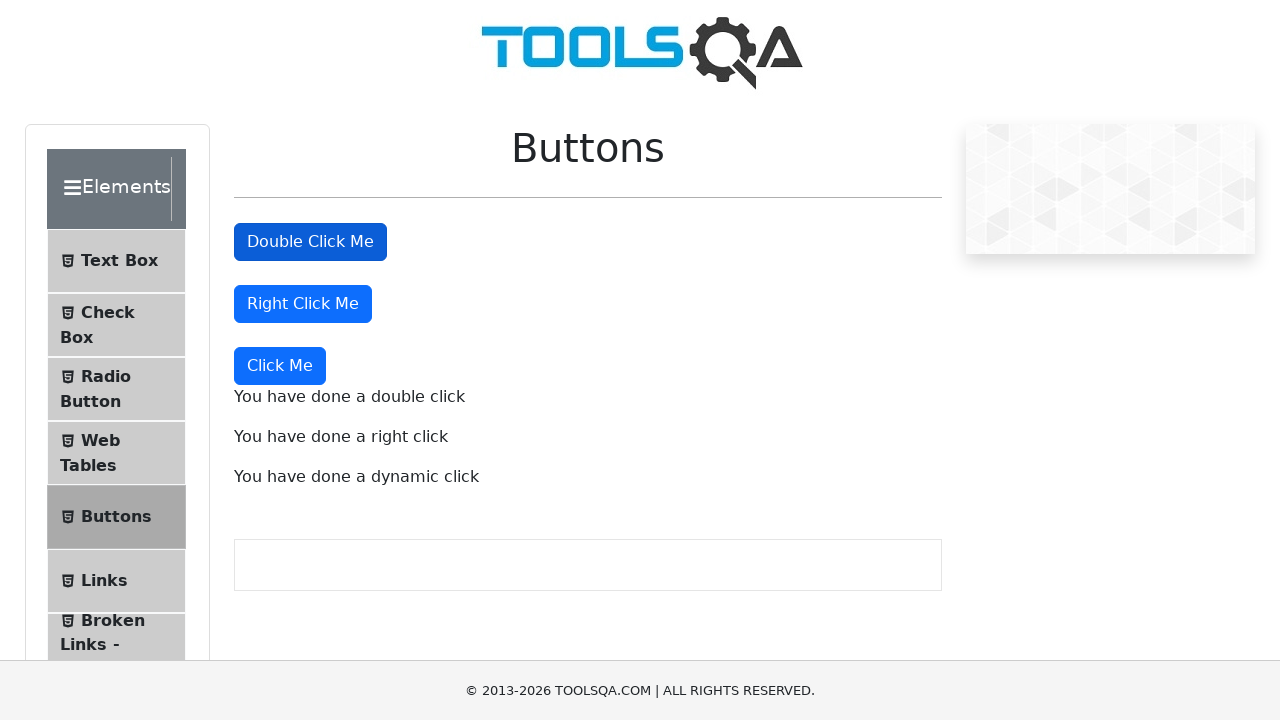